Tests a registration form by filling in first name, last name, and email fields, then submitting the form and verifying the success message

Starting URL: https://suninjuly.github.io/registration1.html

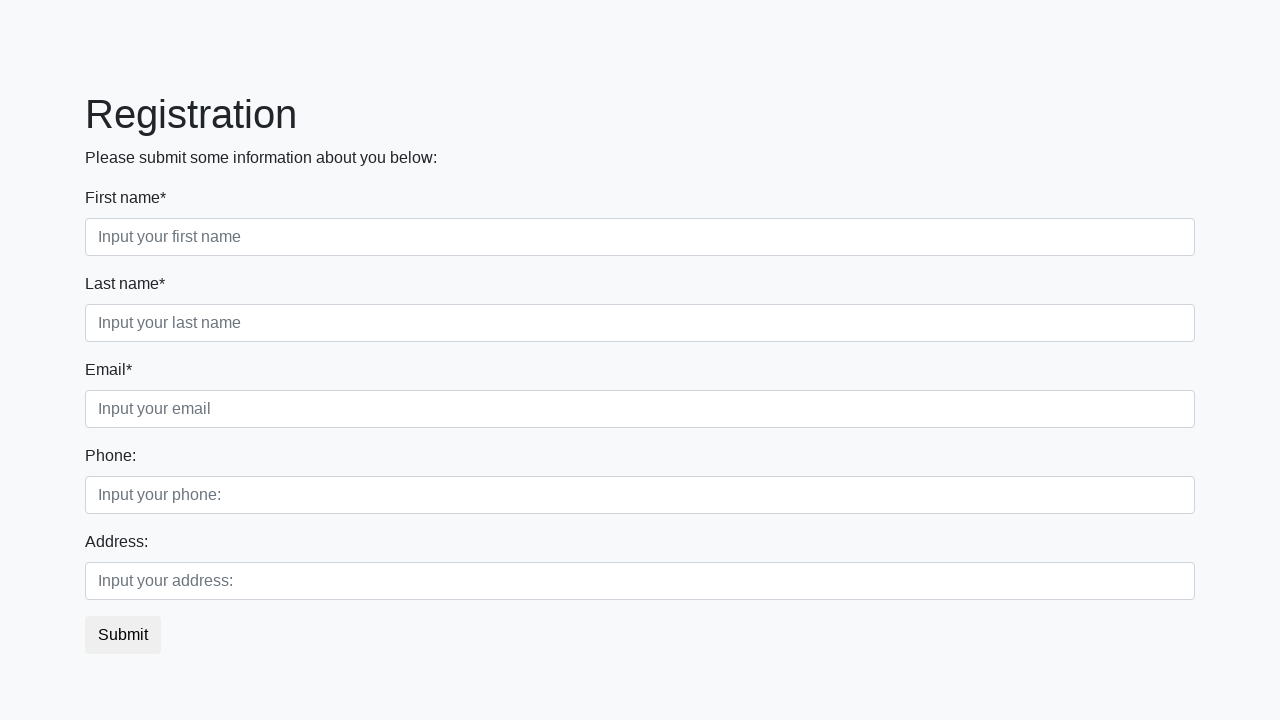

Filled first name field with 'Ivan' on input
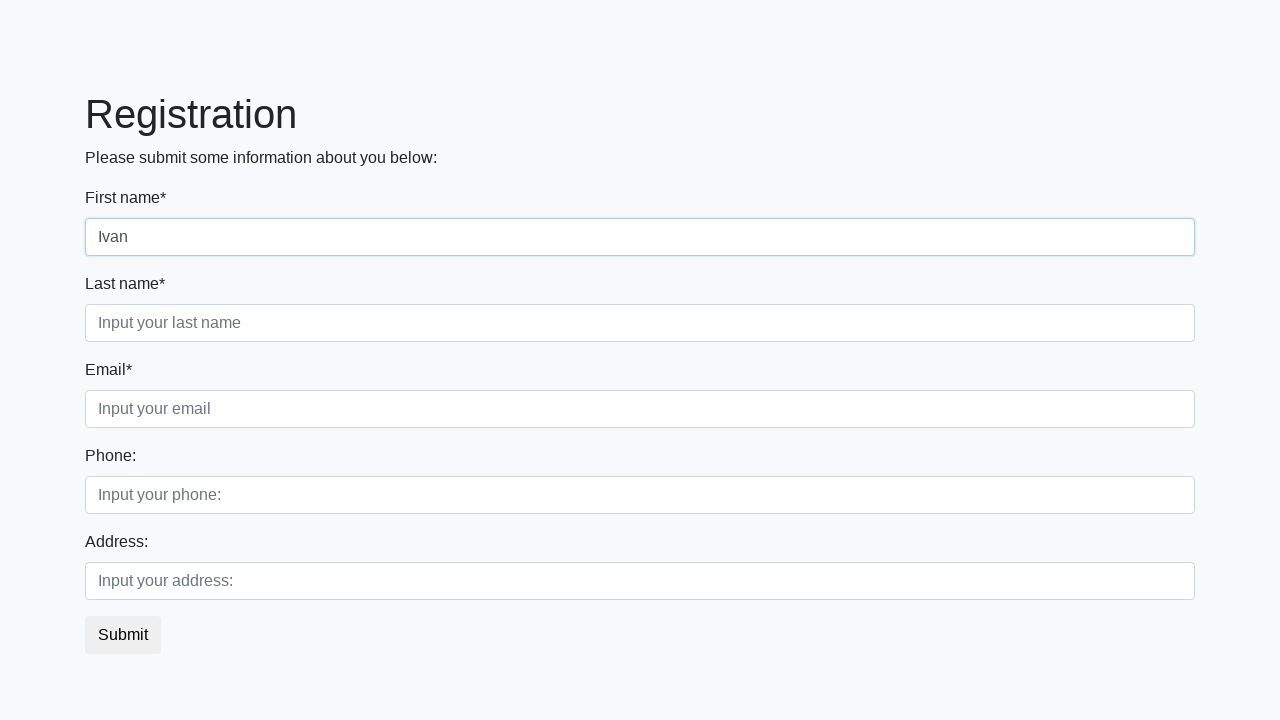

Filled last name field with 'Ivanov' on .first_block > .form-group.second_class > input
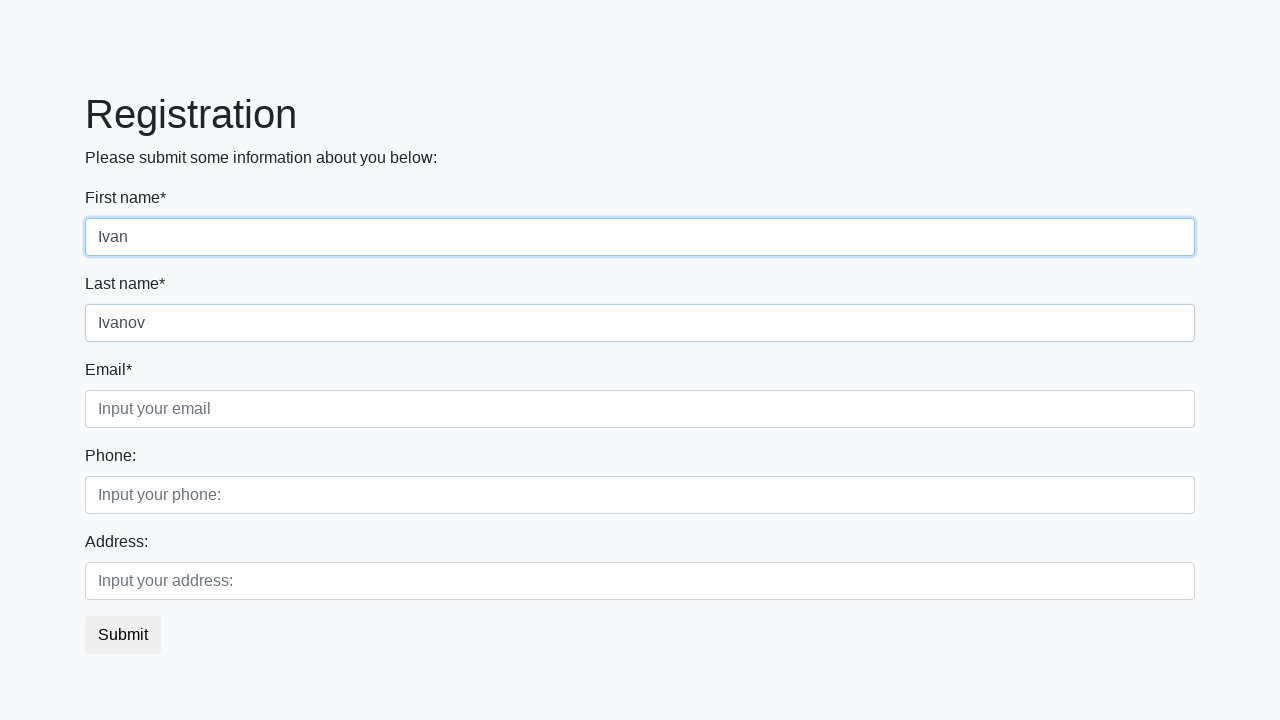

Filled email field with 'Emailov@email.email' on .form-control.third
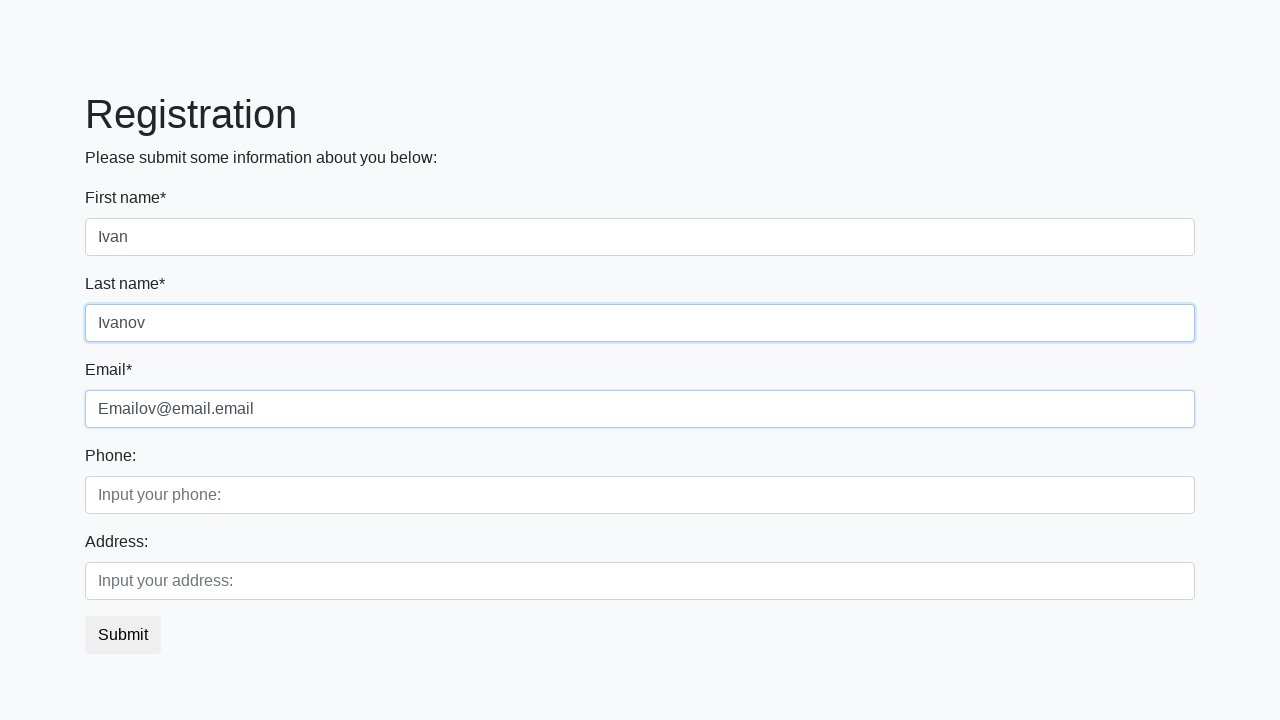

Clicked the submit button at (123, 635) on button.btn
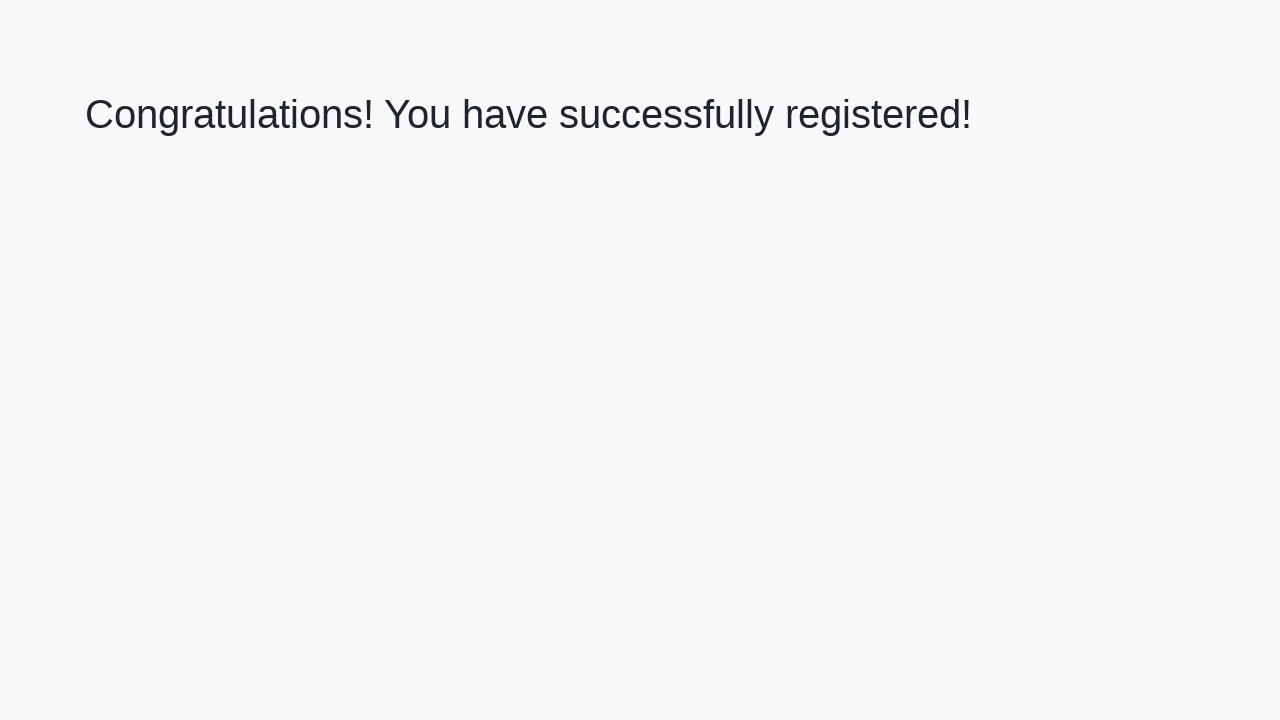

Success message element loaded
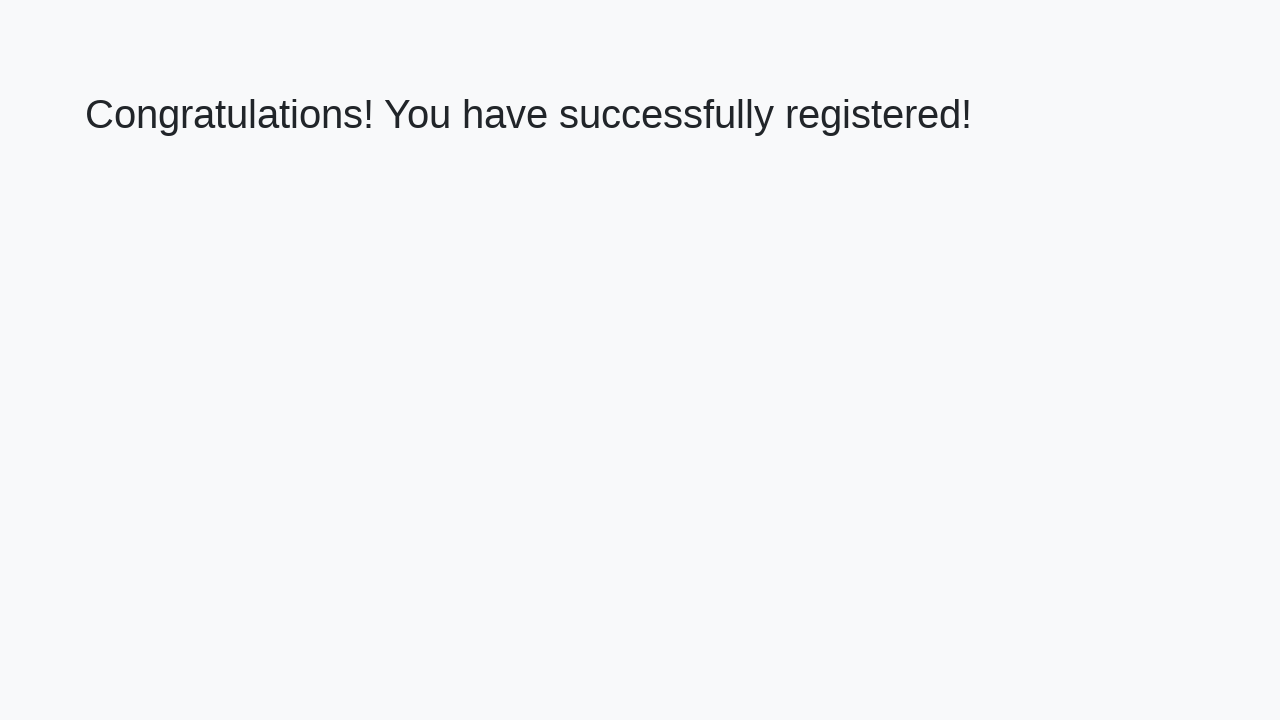

Retrieved success message text
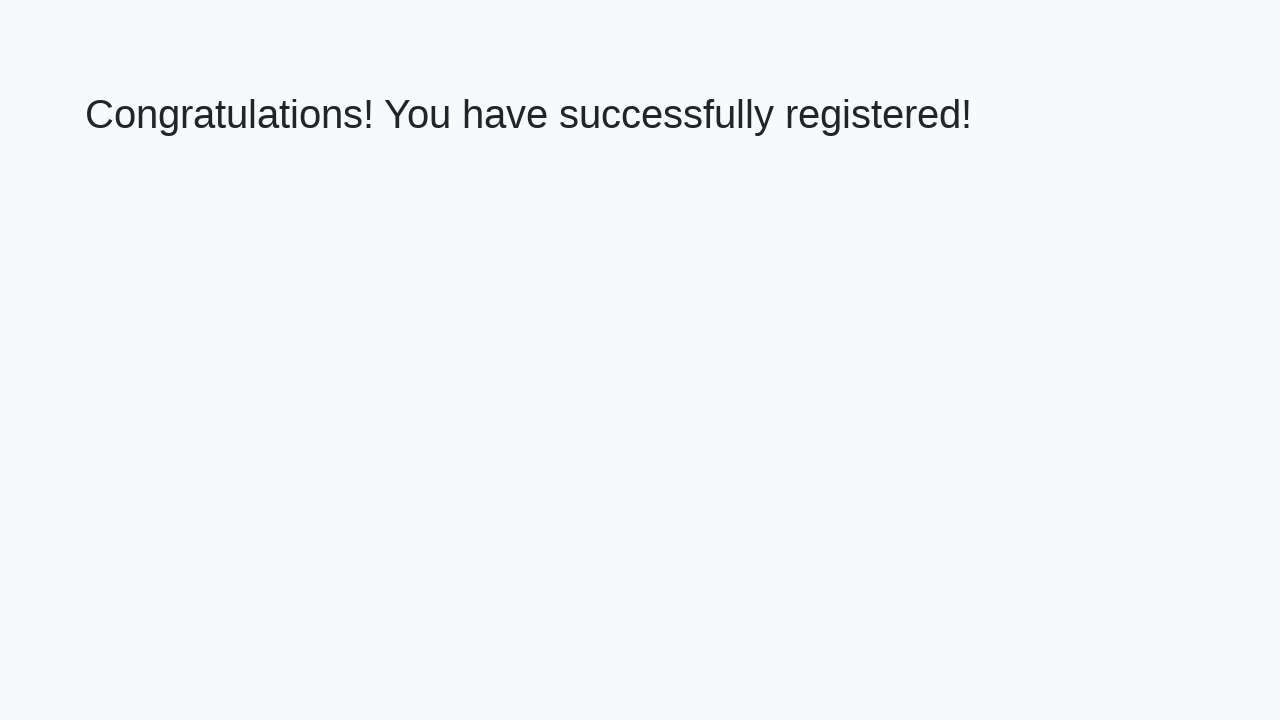

Verified success message matches expected text
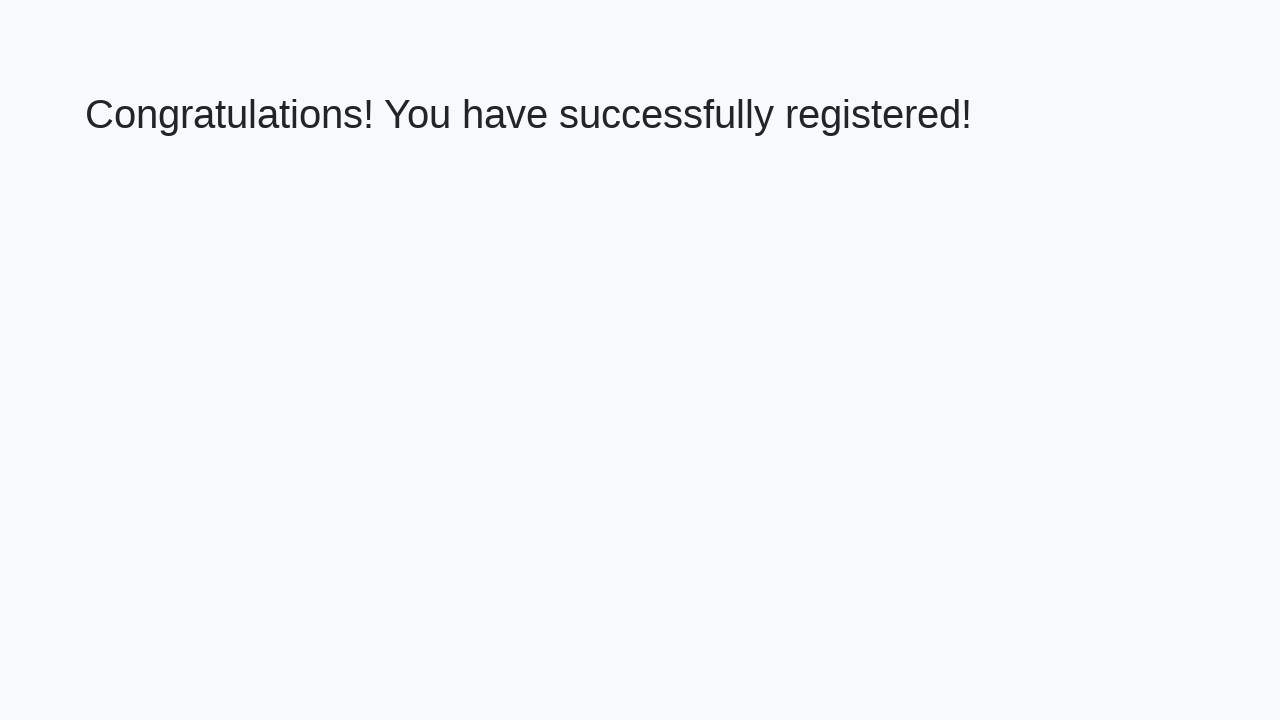

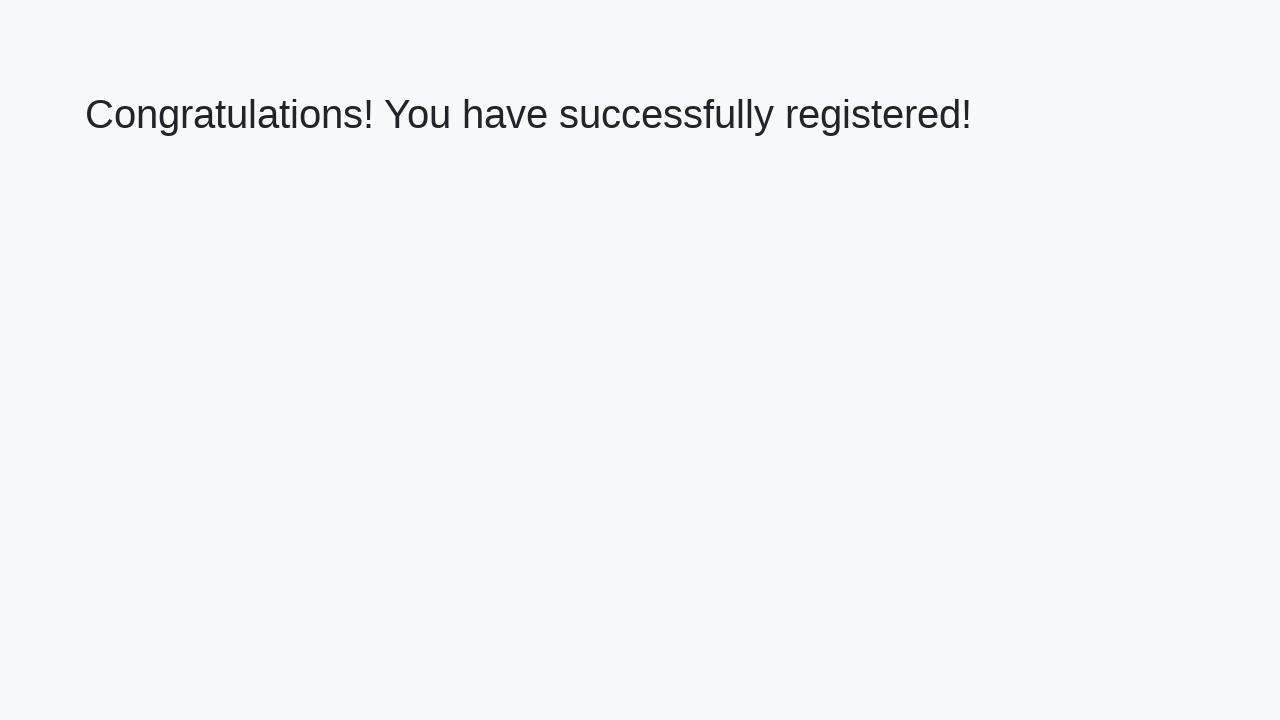